Tests the practice form on DemoQA by navigating to the Forms section, clicking on Practice Form, and filling in the first name field

Starting URL: https://demoqa.com/

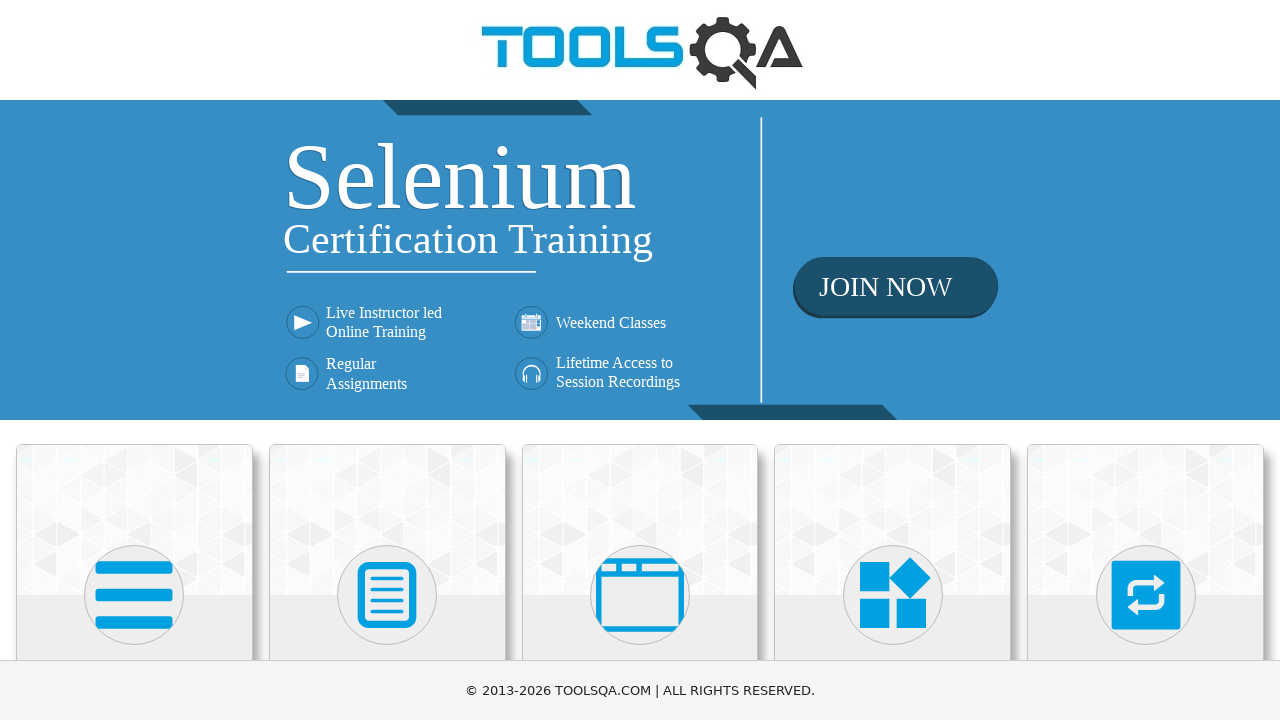

Clicked on the Forms box using the SVG path icon at (387, 595) on xpath=//*[name()='path' and contains(@d,'M17 21h-10')]
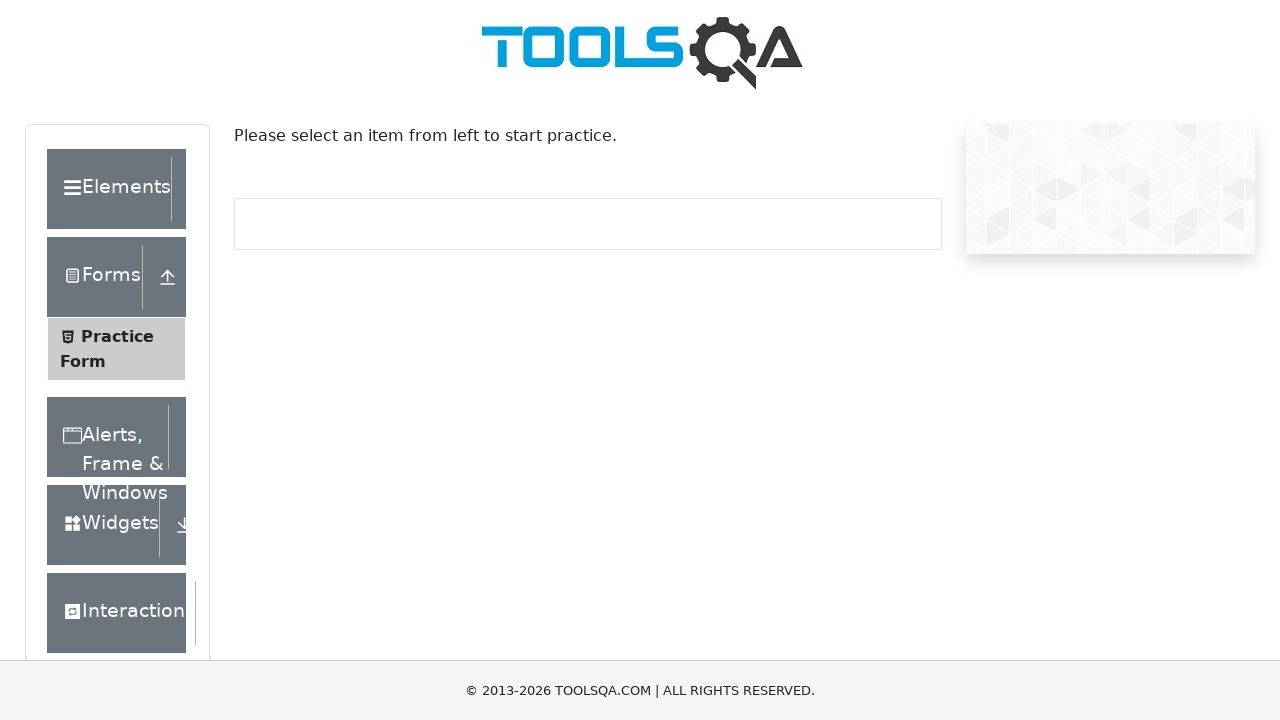

Clicked on Practice Form link at (117, 336) on xpath=//span[normalize-space()='Practice Form']
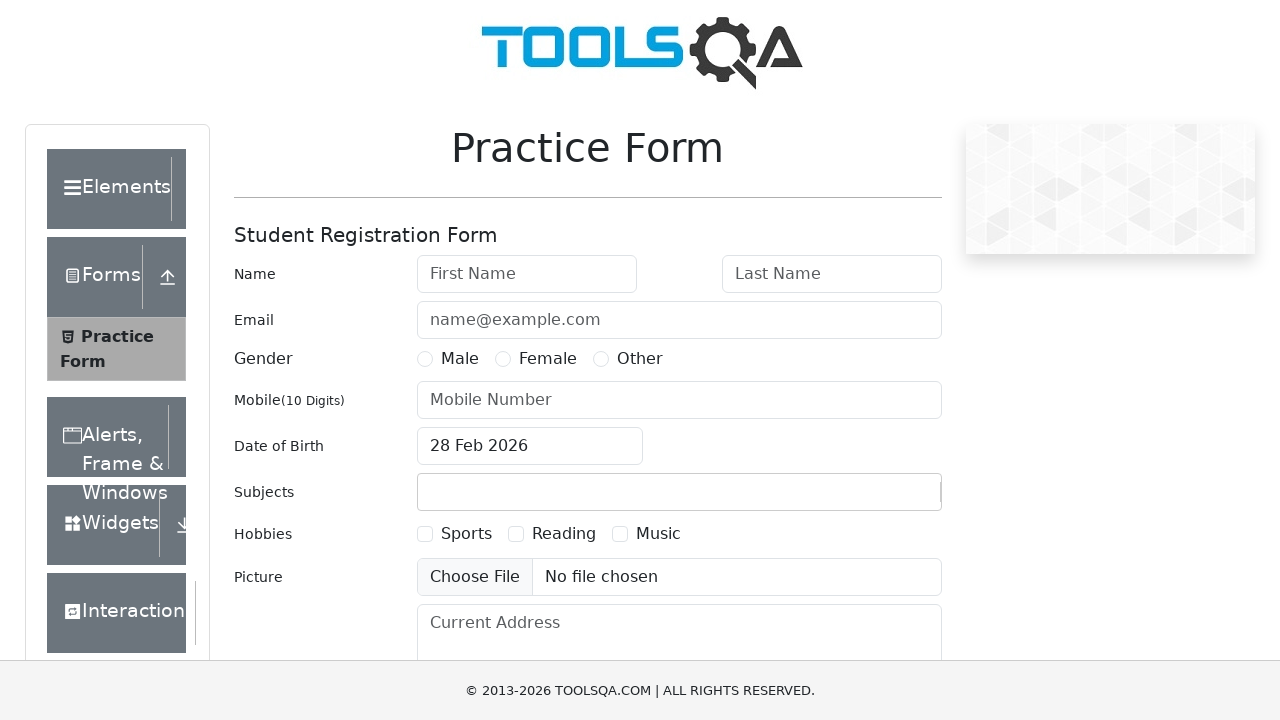

Filled in the First Name field with 'Akhilesh Kumar Yadav' on #firstName
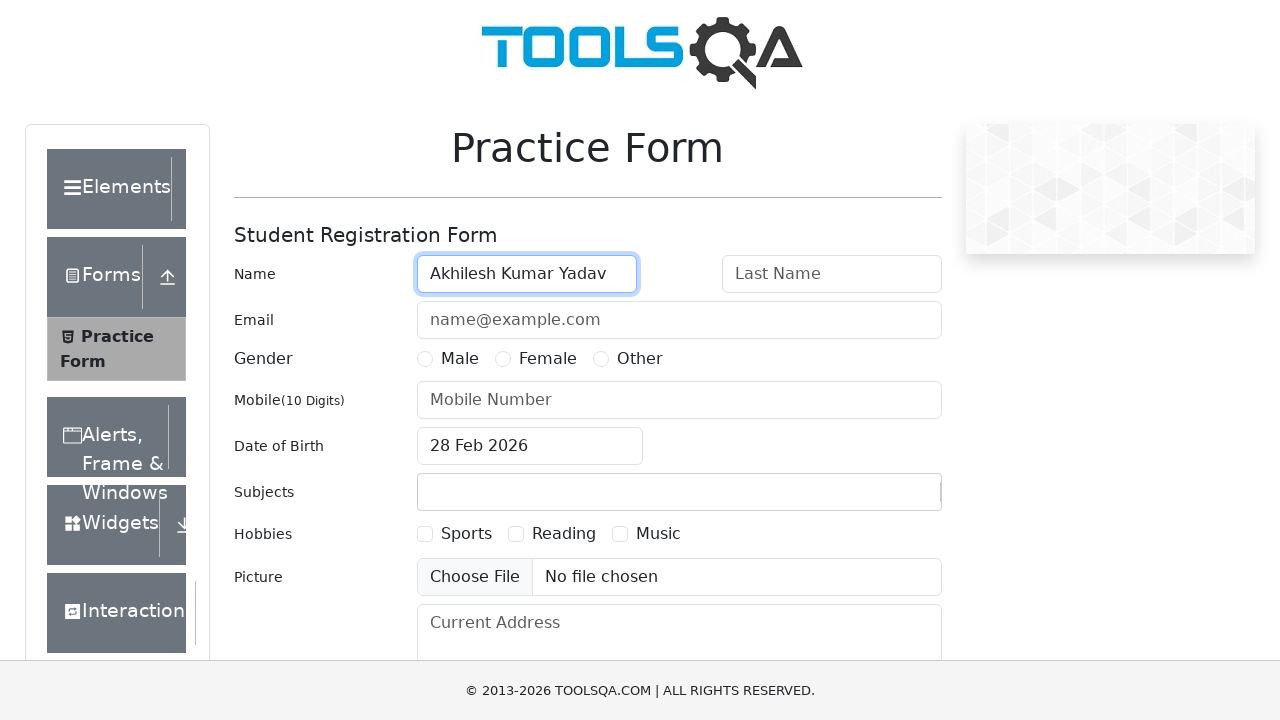

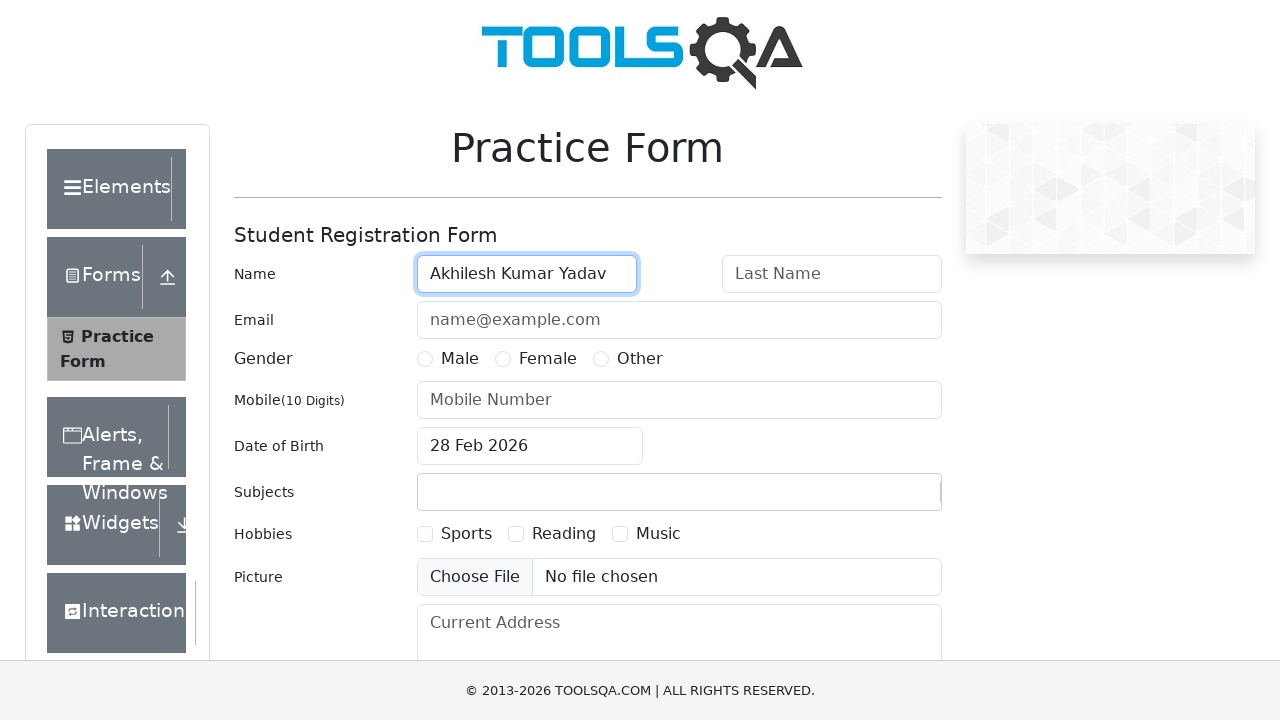